Tests handling multiple browser windows by opening a new window and switching between them

Starting URL: https://the-internet.herokuapp.com/windows

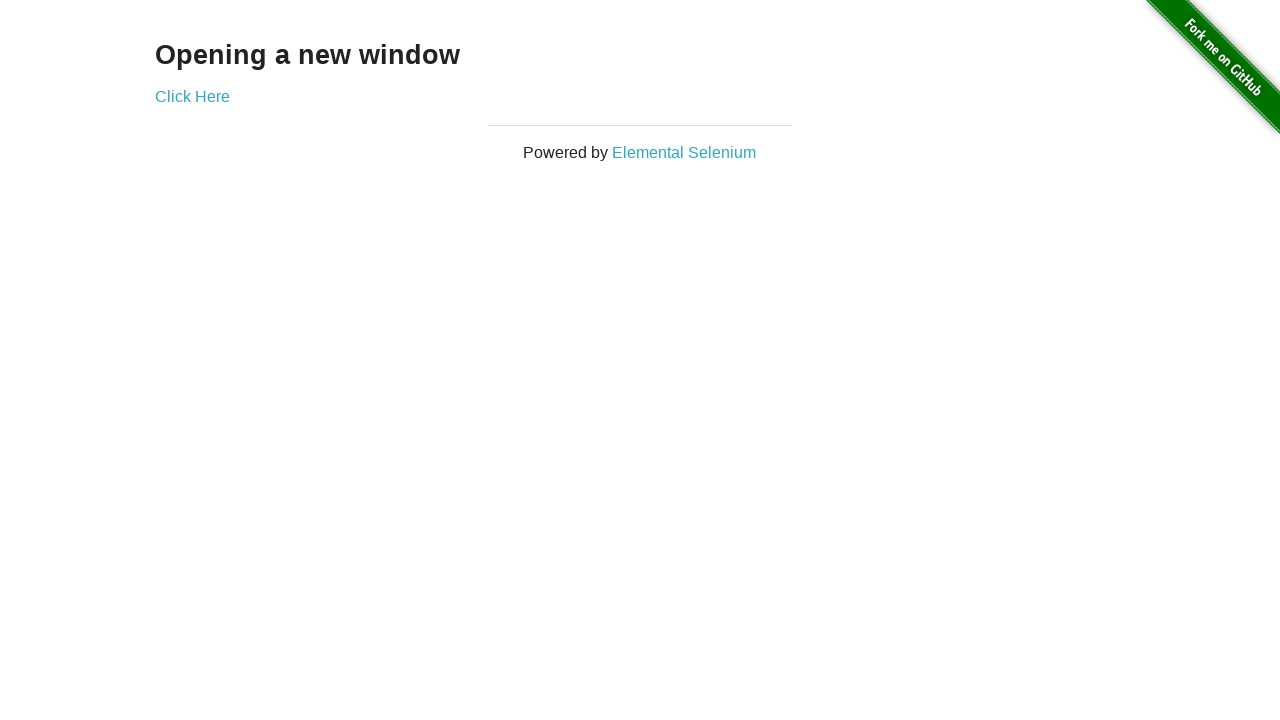

Clicked 'Click Here' link to open new window at (192, 96) on text=Click Here
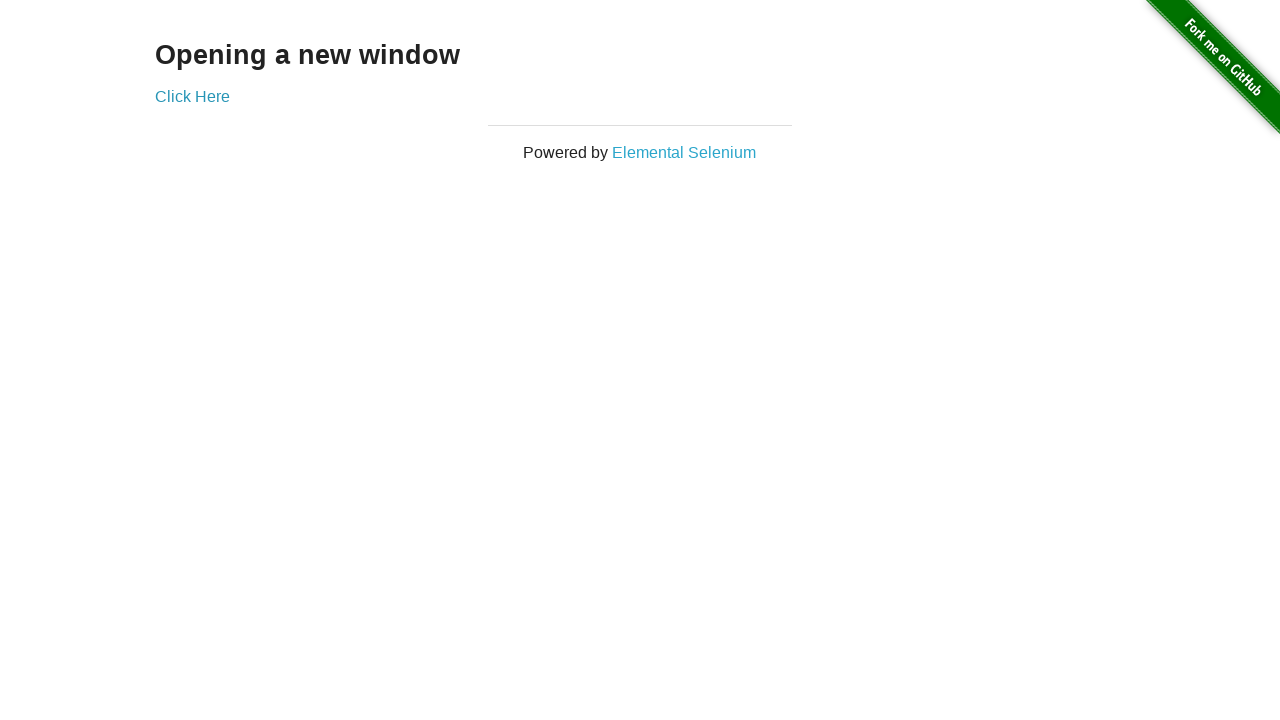

New window opened and captured
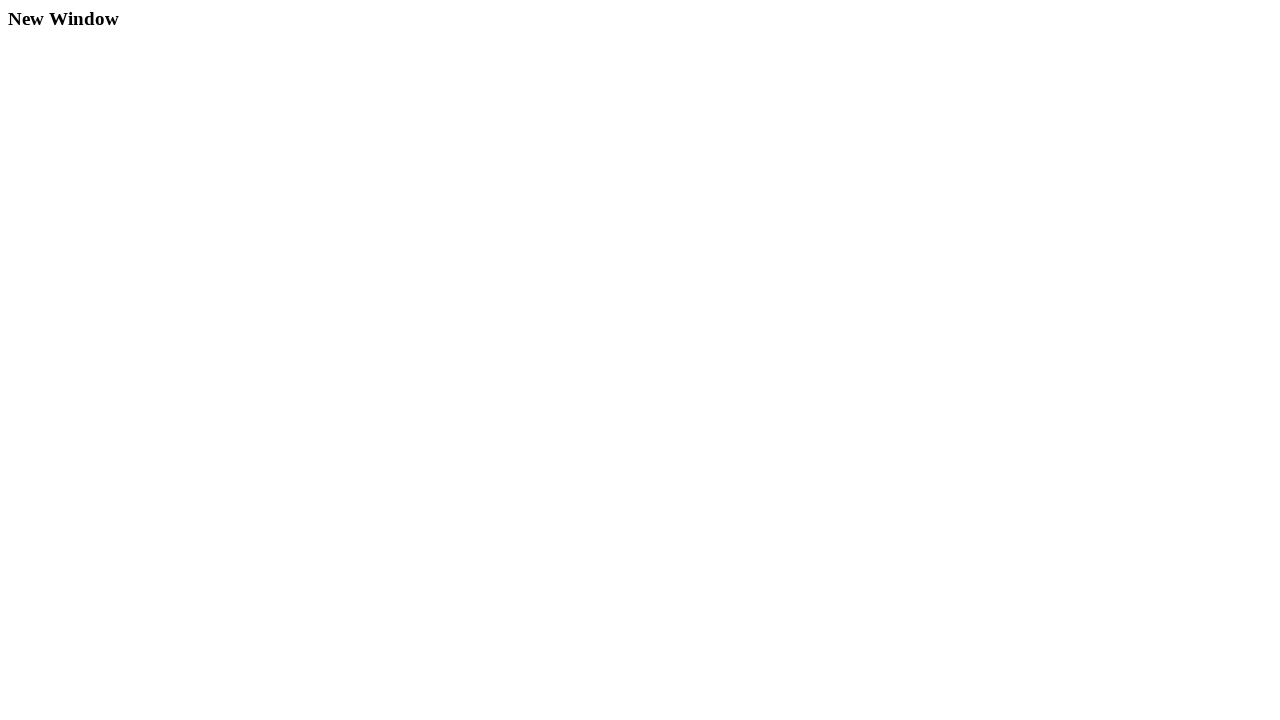

New window page loaded completely
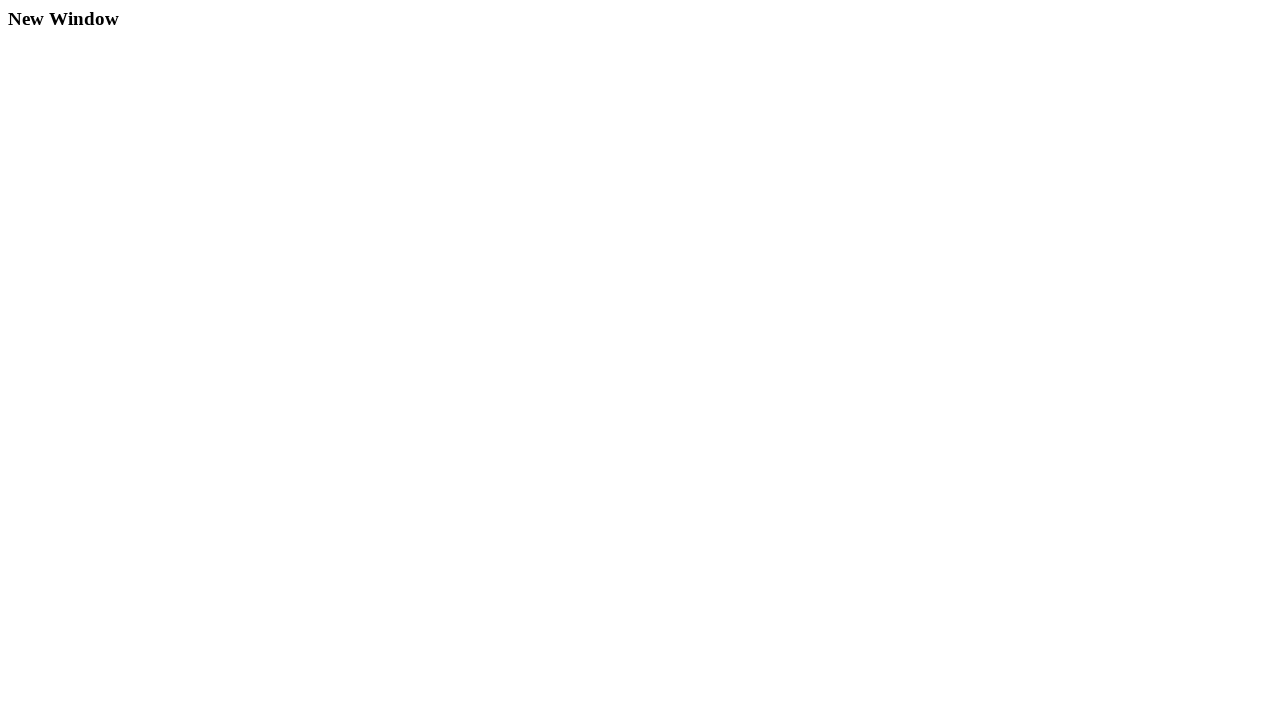

Retrieved heading text from new window: 'New Window'
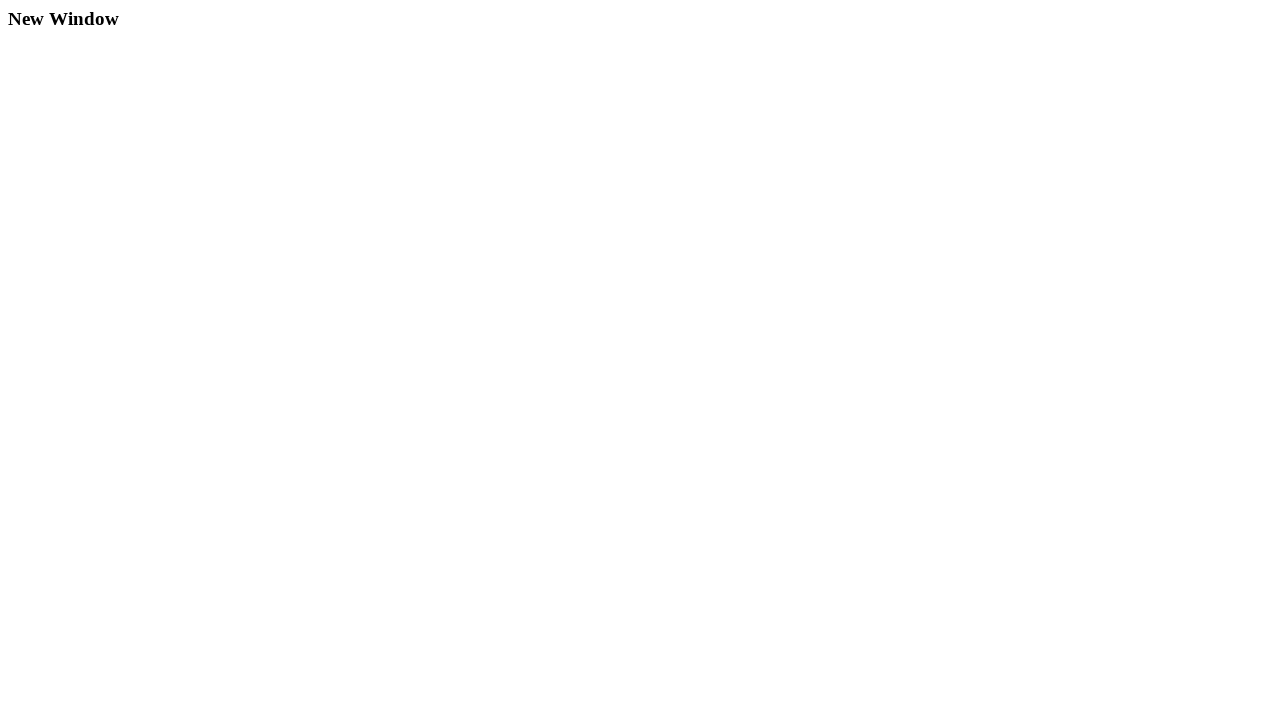

Closed the new window
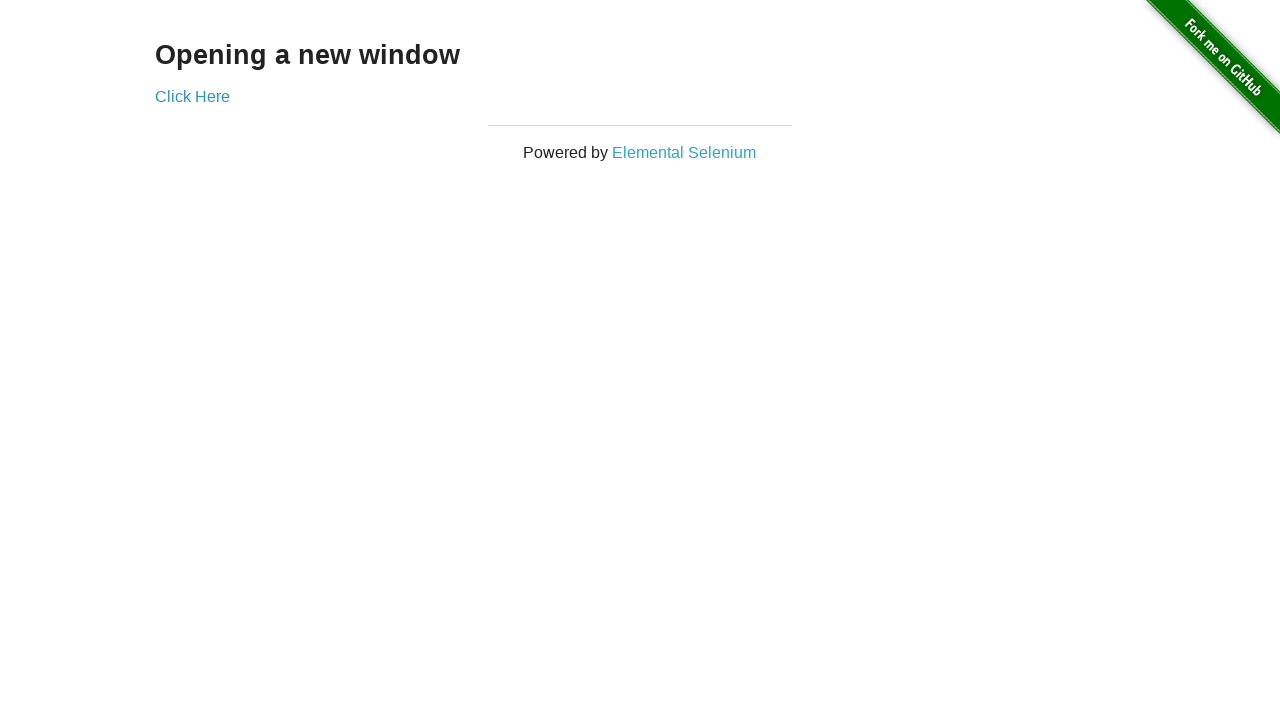

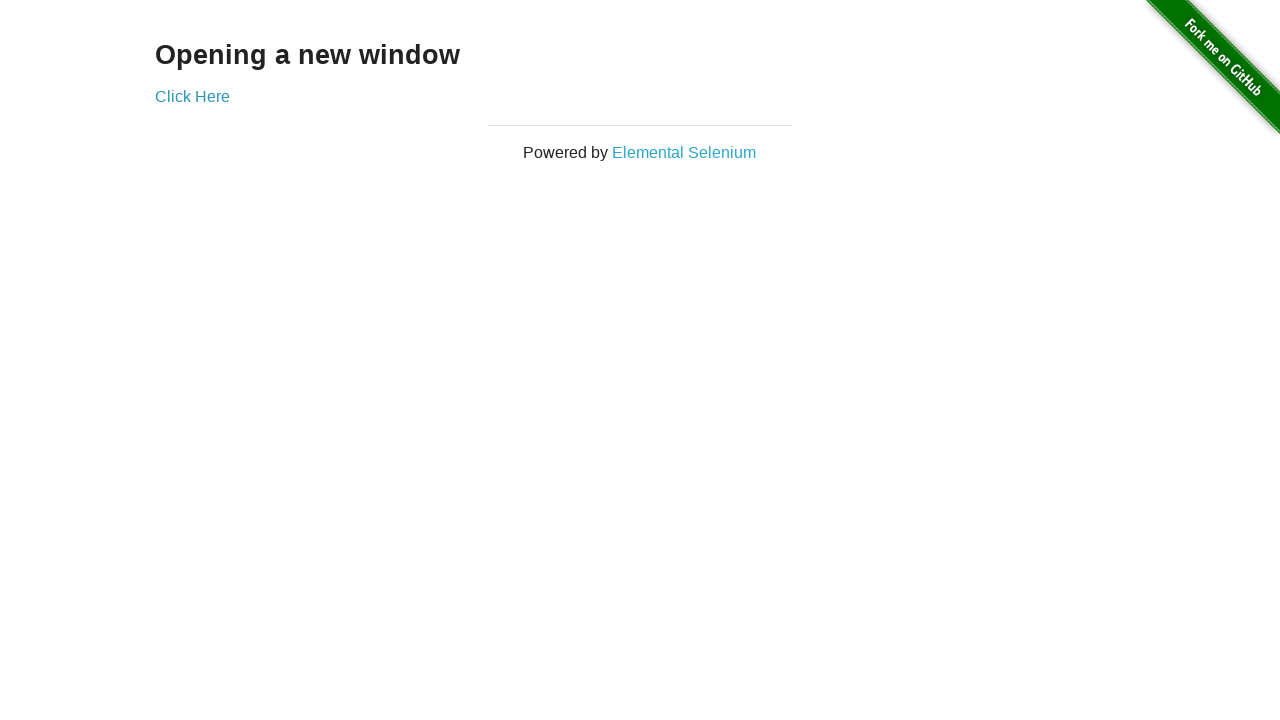